Verifies that the company logo is displayed on the login page

Starting URL: https://opensource-demo.orangehrmlive.com/web/index.php/auth/login

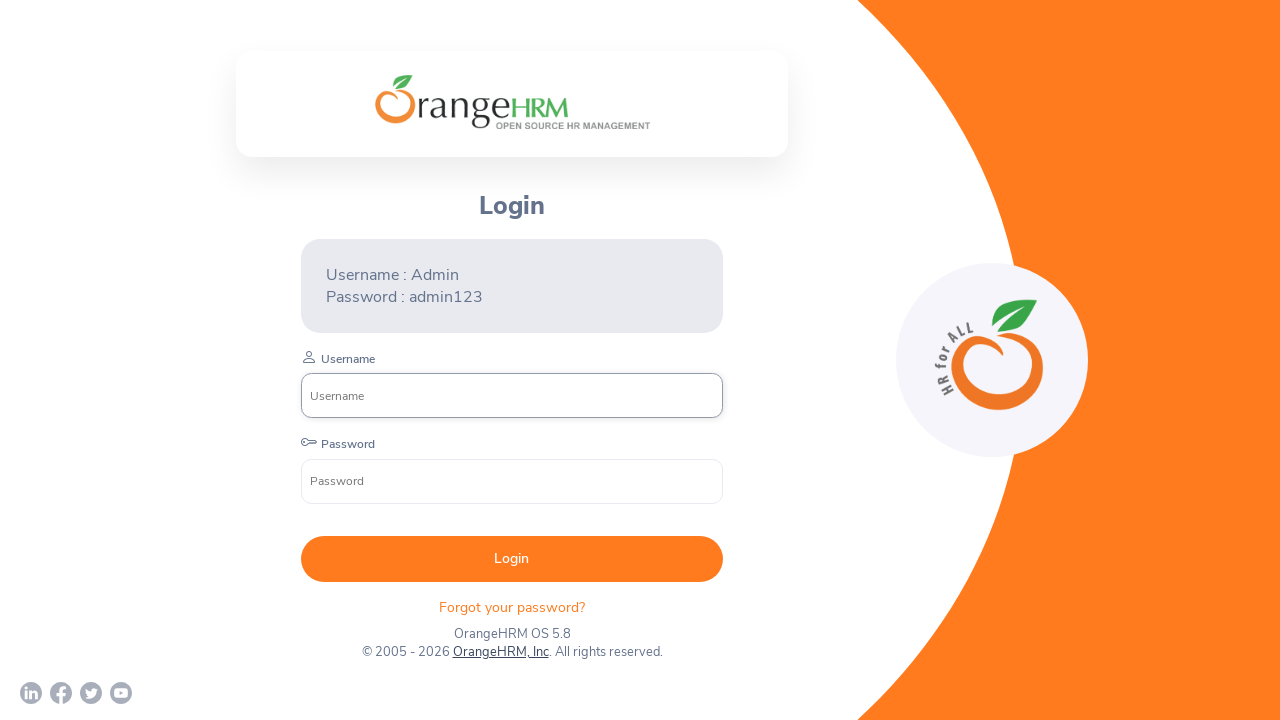

Company logo is visible on the login page
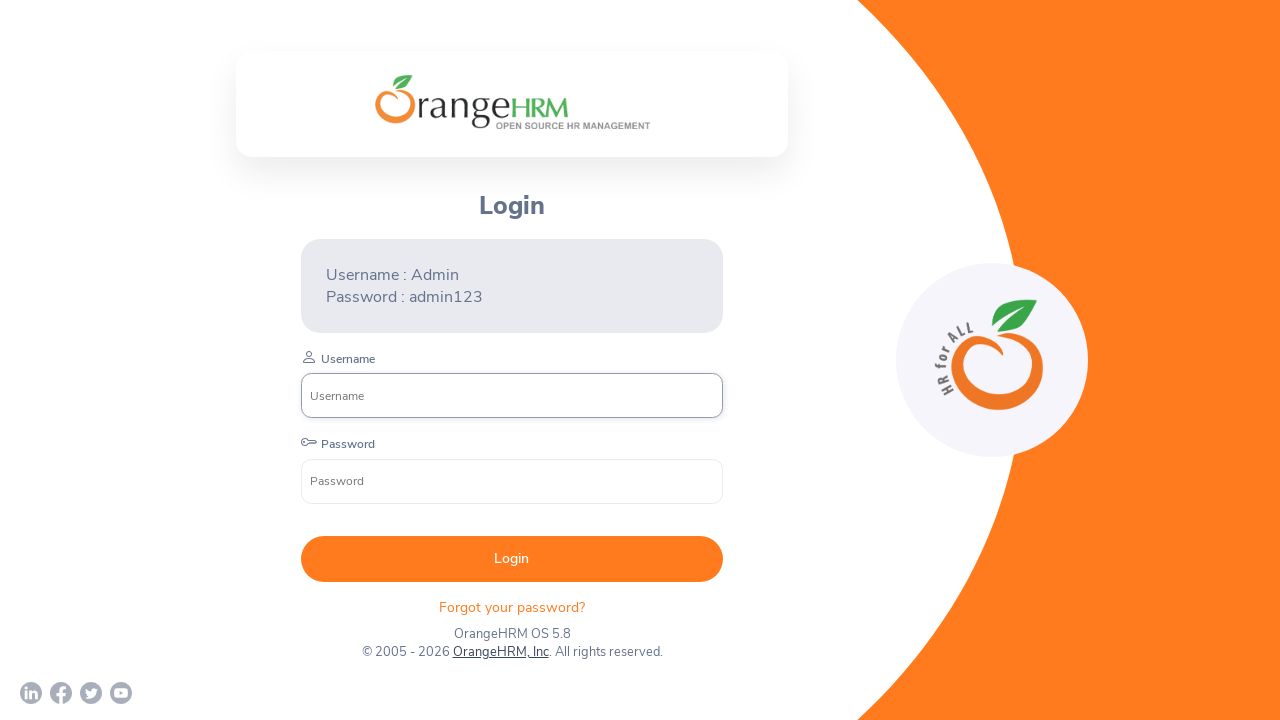

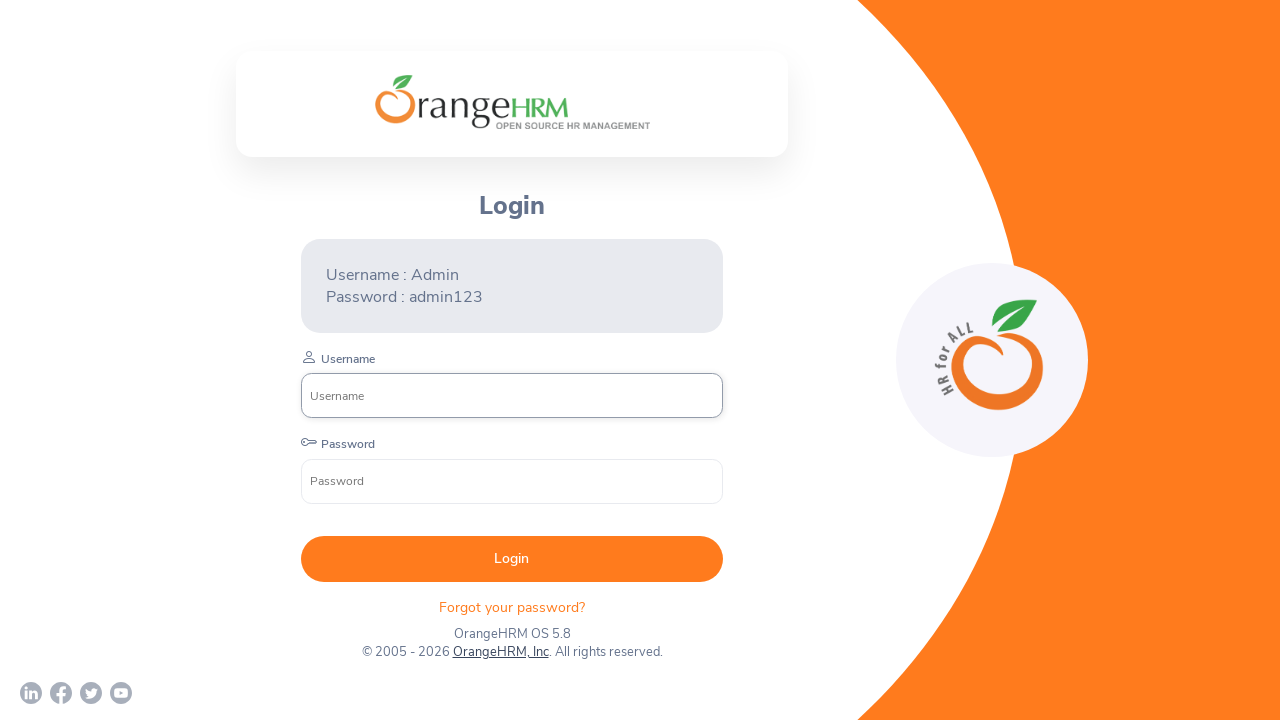